Tests clearing text from a text input field on the actions page

Starting URL: https://kristinek.github.io/site/examples/actions

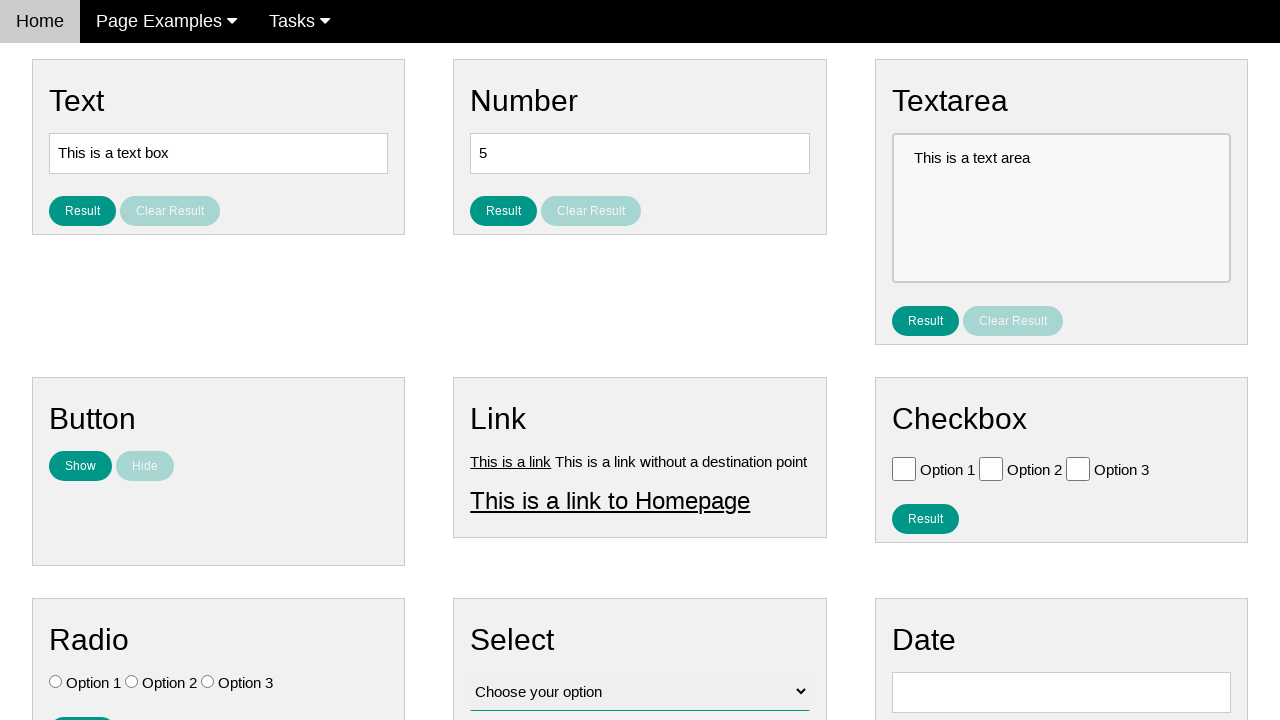

Navigated to actions page
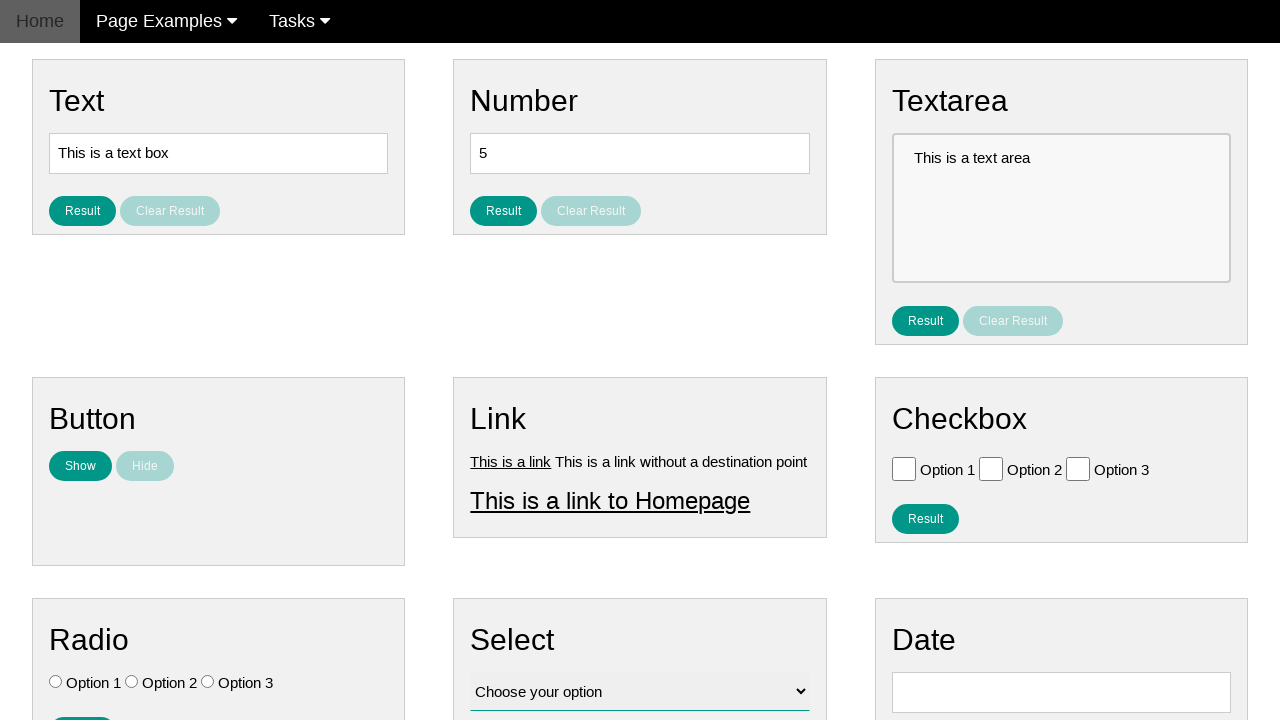

Cleared text from input field on input[name='vfb-5']
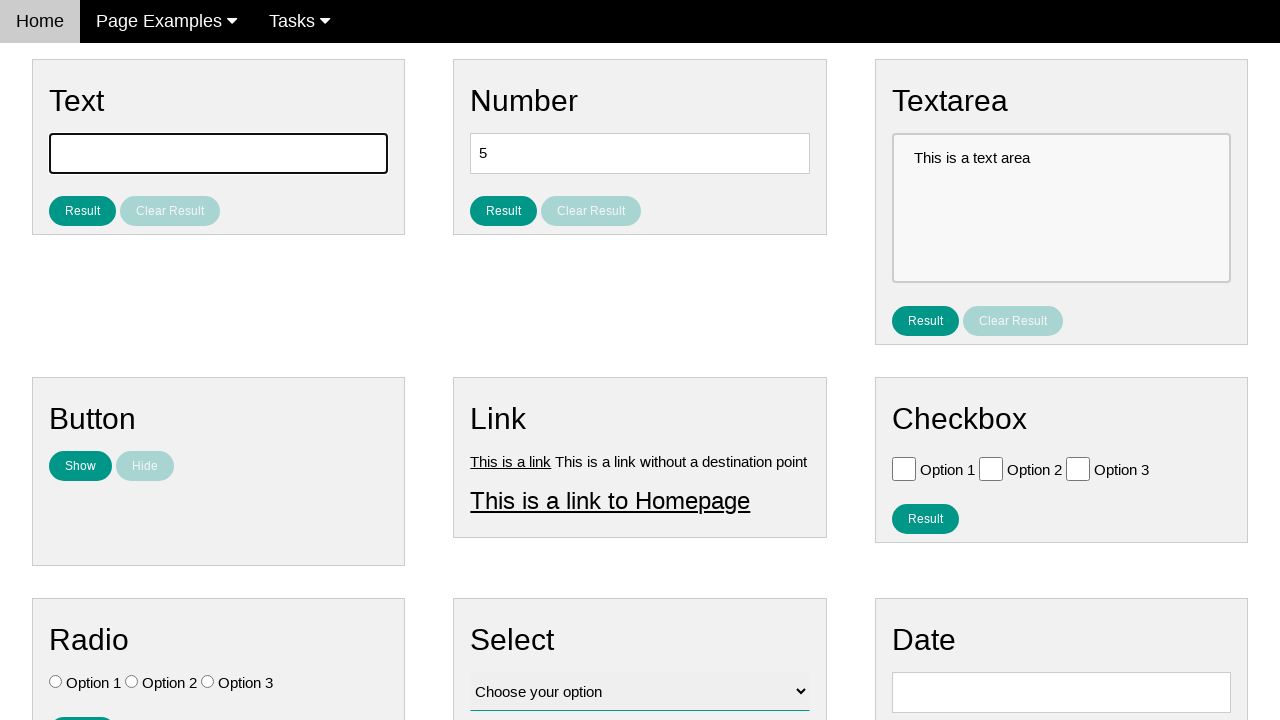

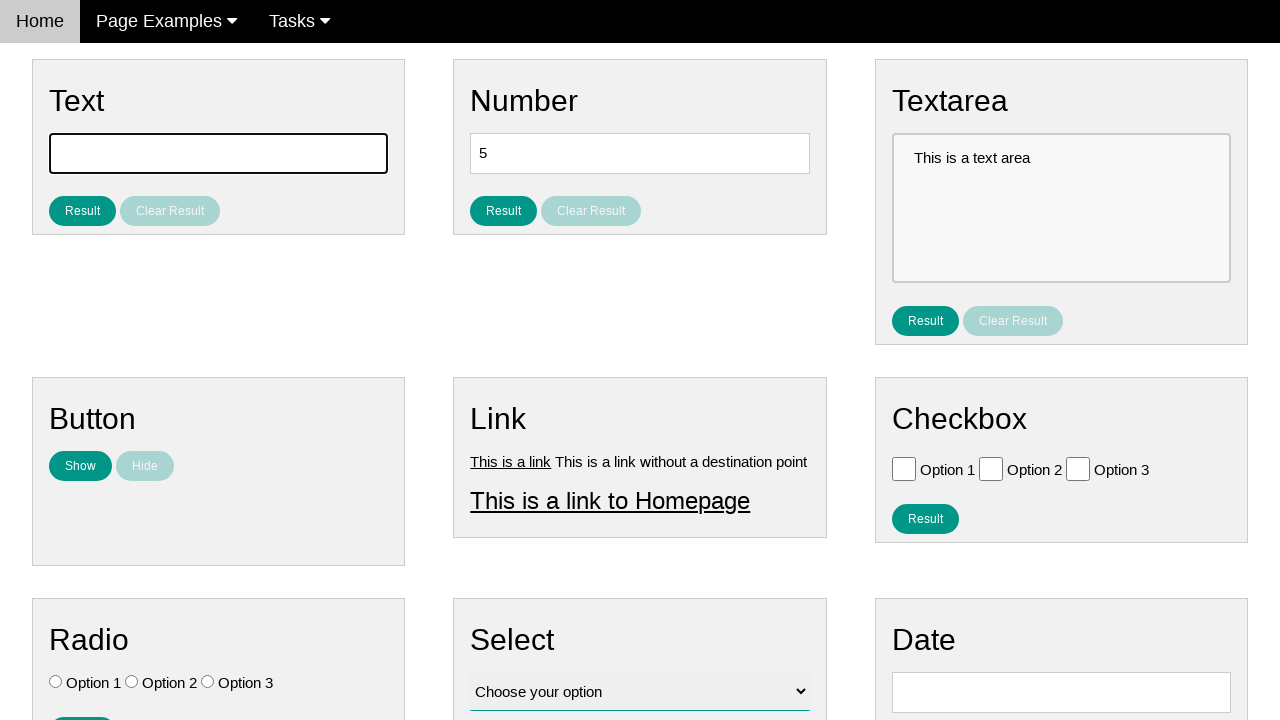